Tests dropdown and multi-select functionality by selecting various options using different selection methods (by text, index, and value)

Starting URL: https://demoqa.com/select-menu

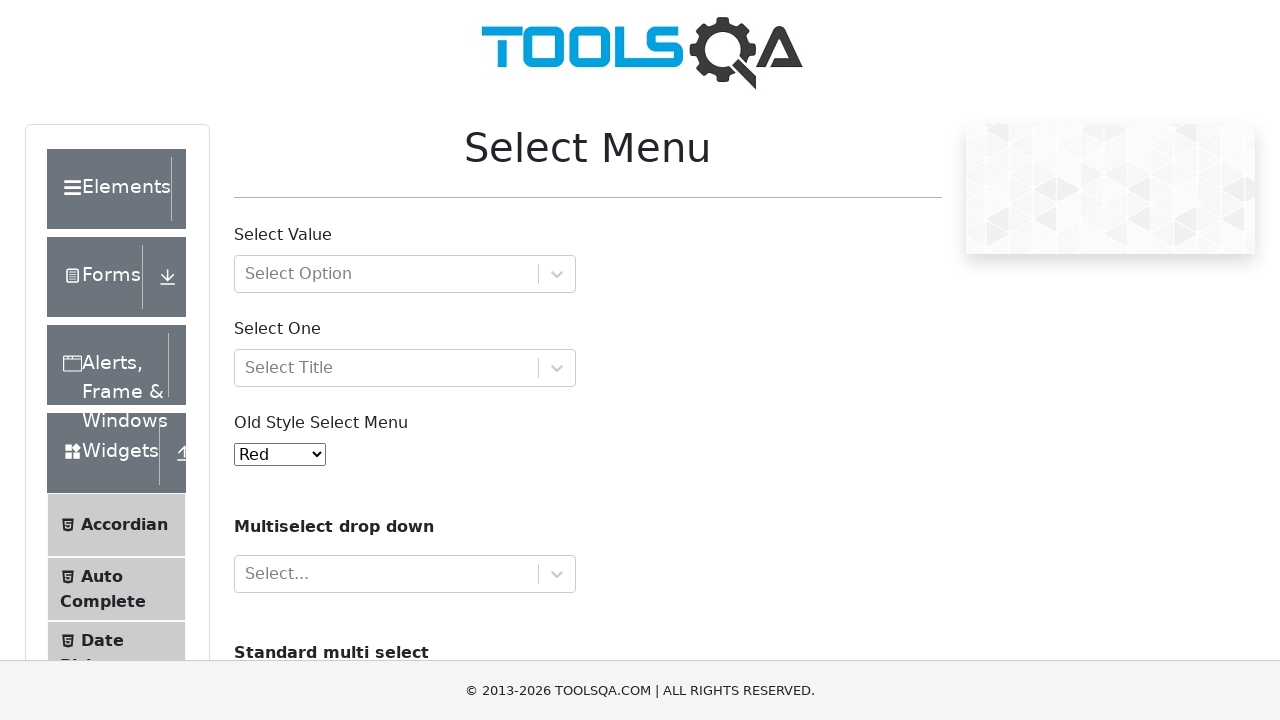

Scrolled page down to 500px to make elements visible
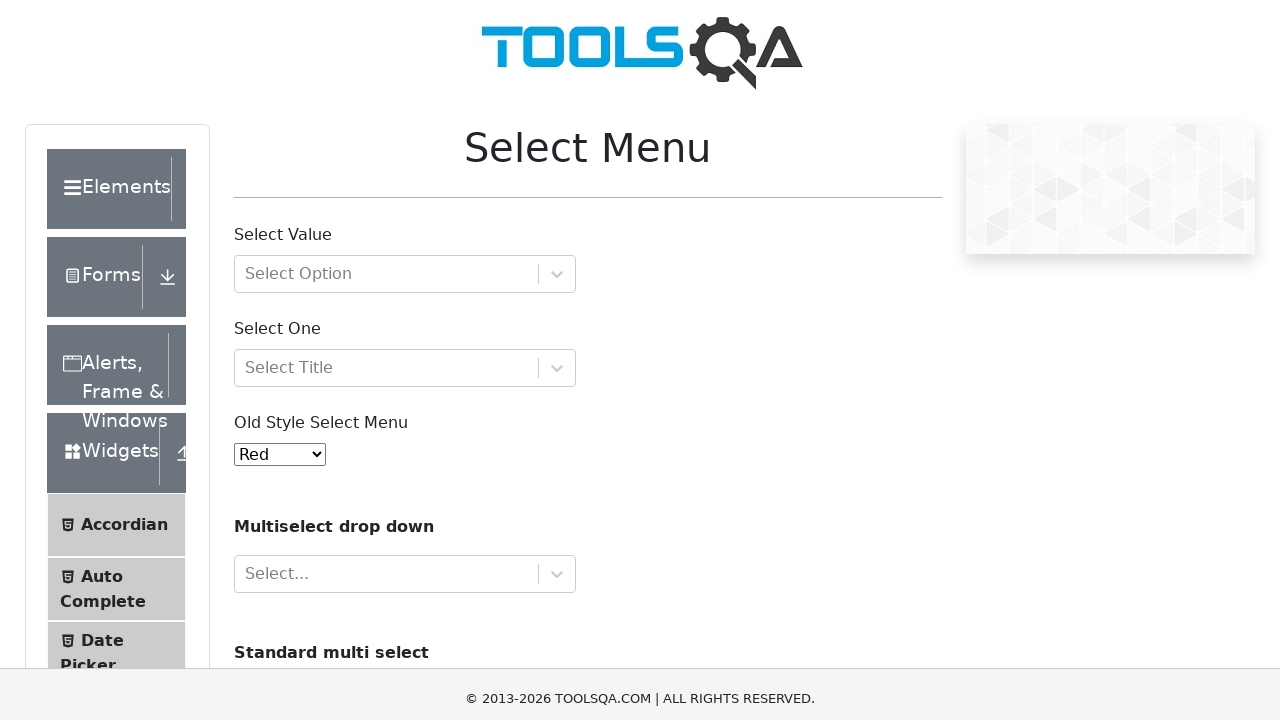

Waited for color dropdown to be visible
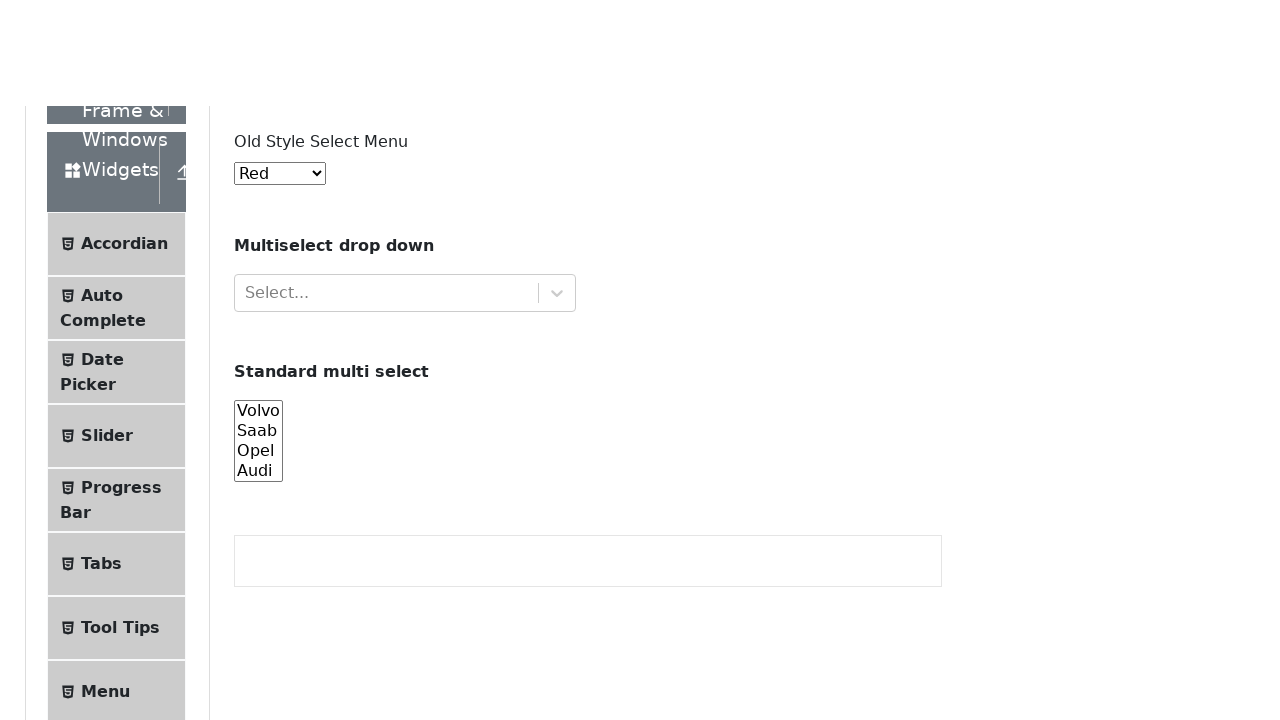

Selected 'Black' from color dropdown by visible text on #oldSelectMenu
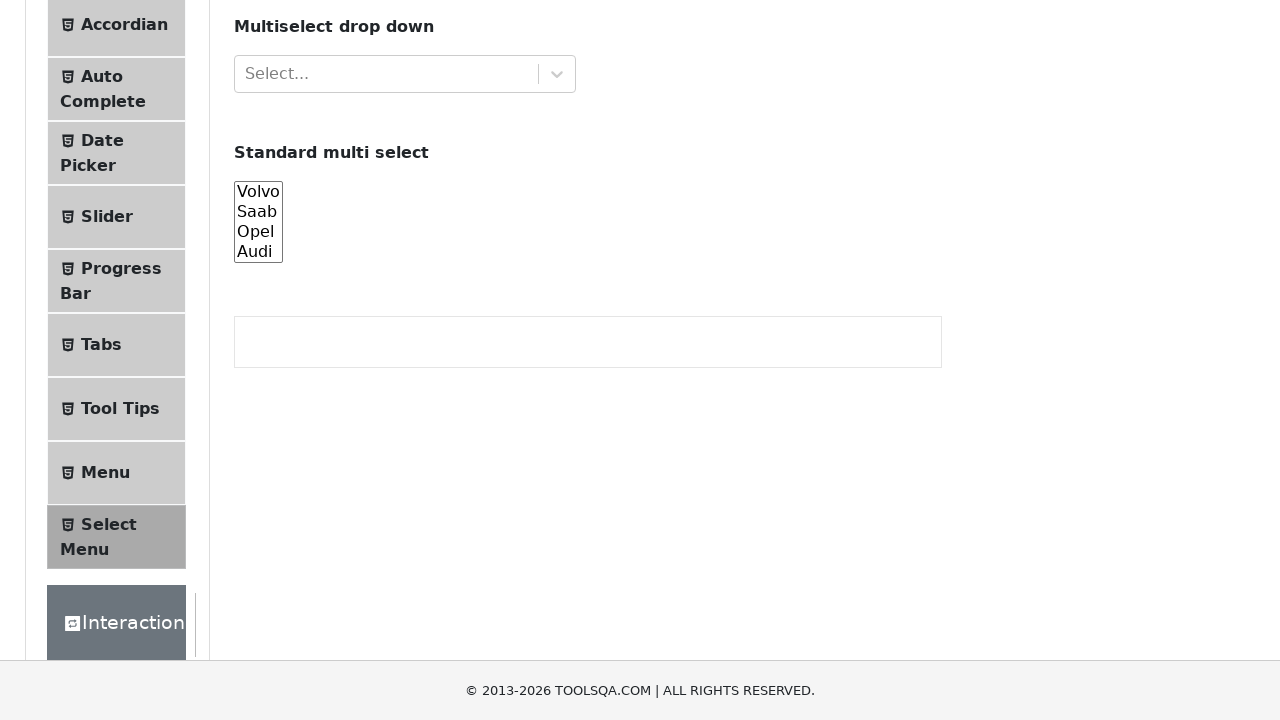

Selected color from dropdown by index 3 on #oldSelectMenu
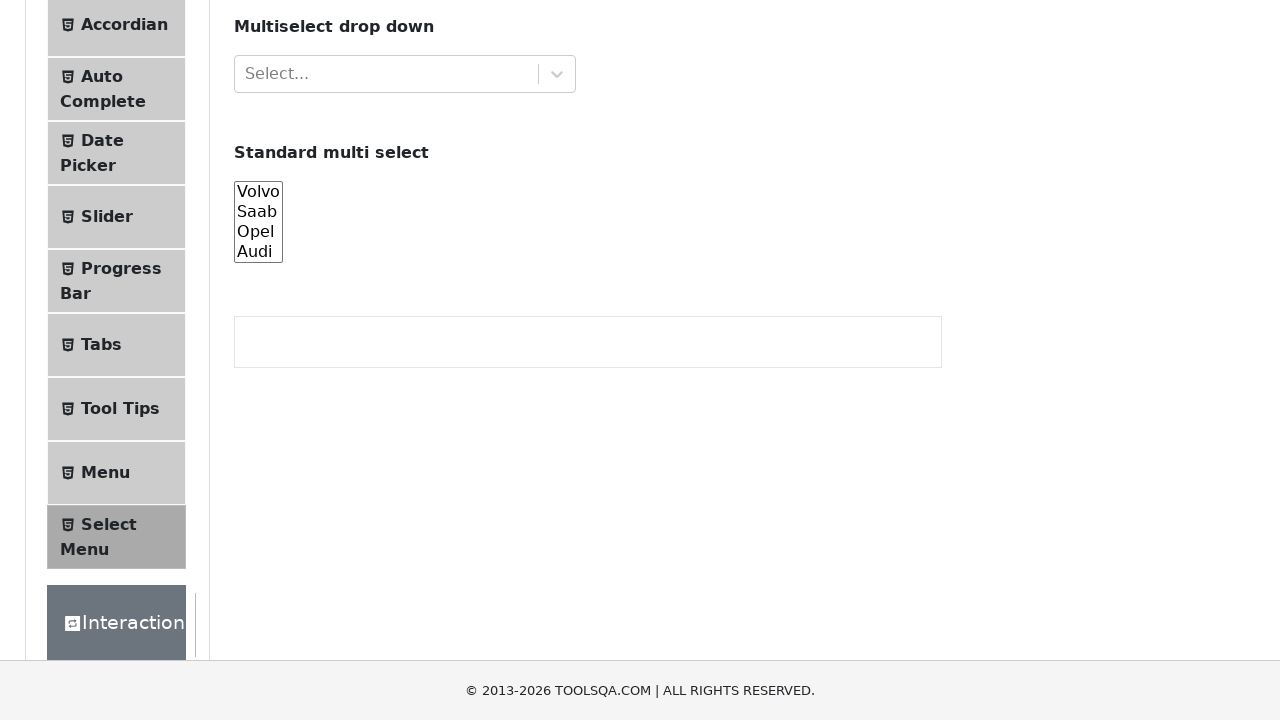

Selected color from dropdown by value '6' on #oldSelectMenu
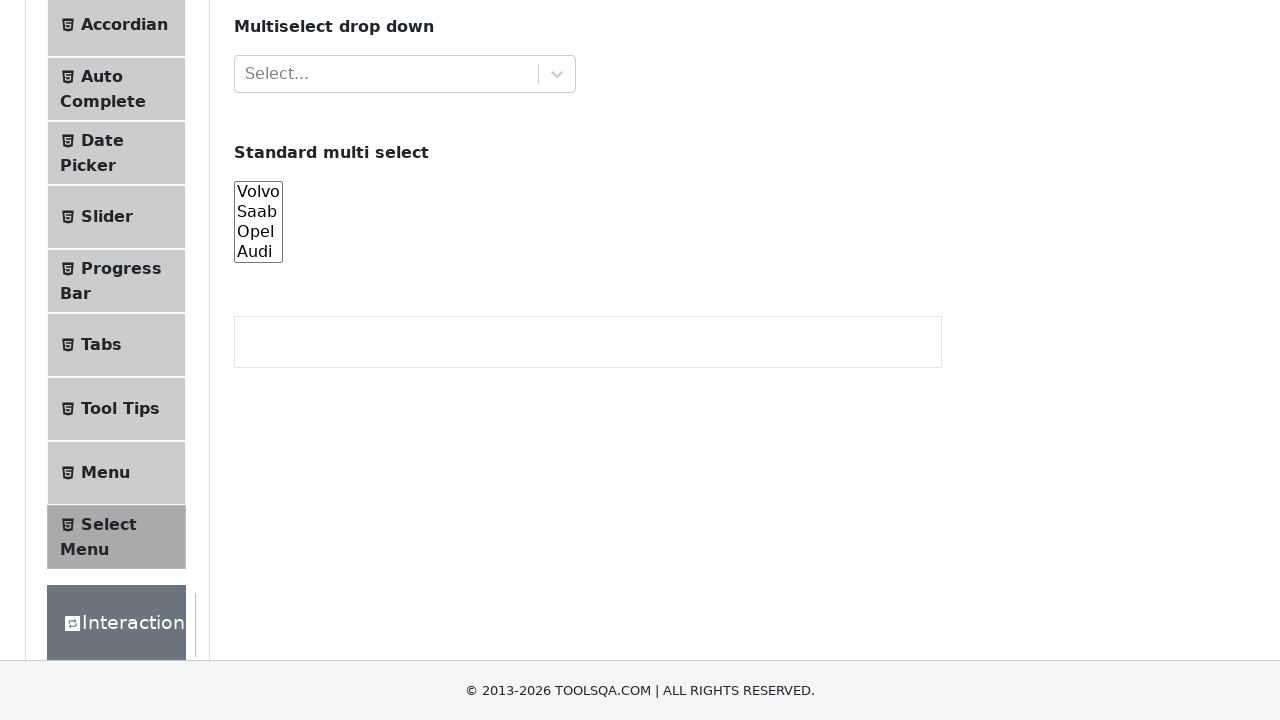

Scrolled page down to 500px again to make multi-select visible
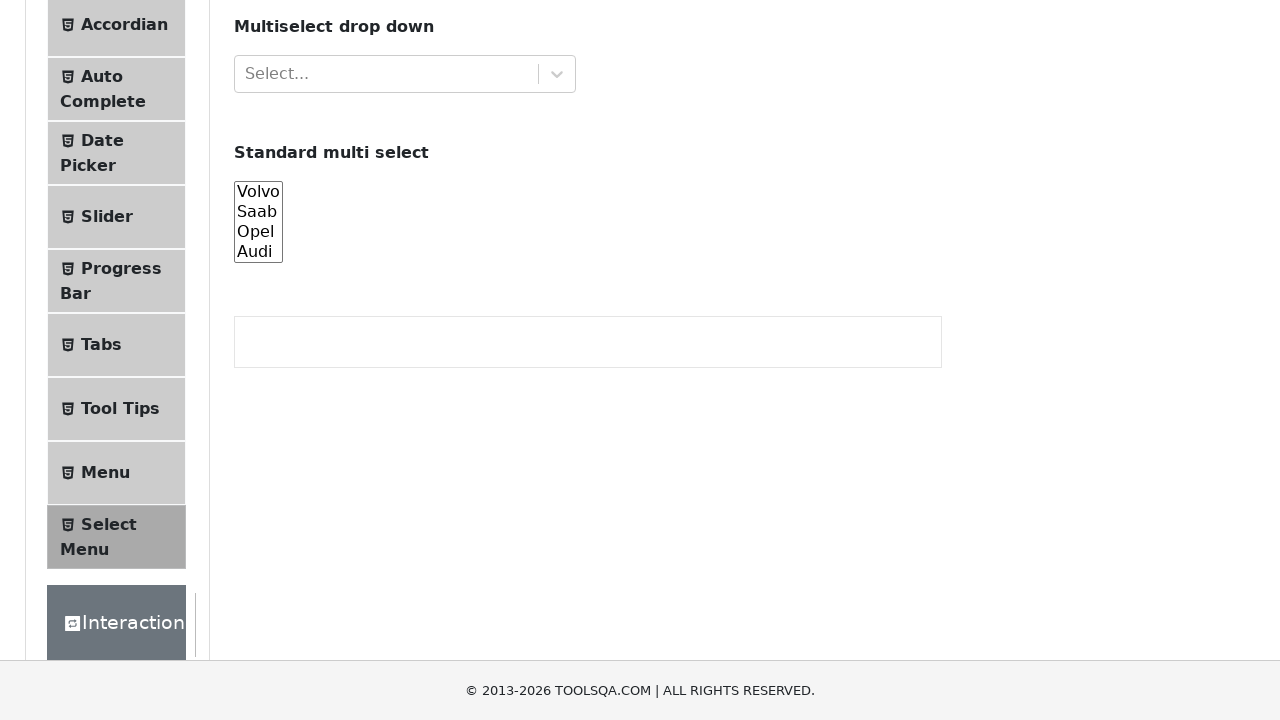

Selected option at index 1 from multi-select dropdown on #cars
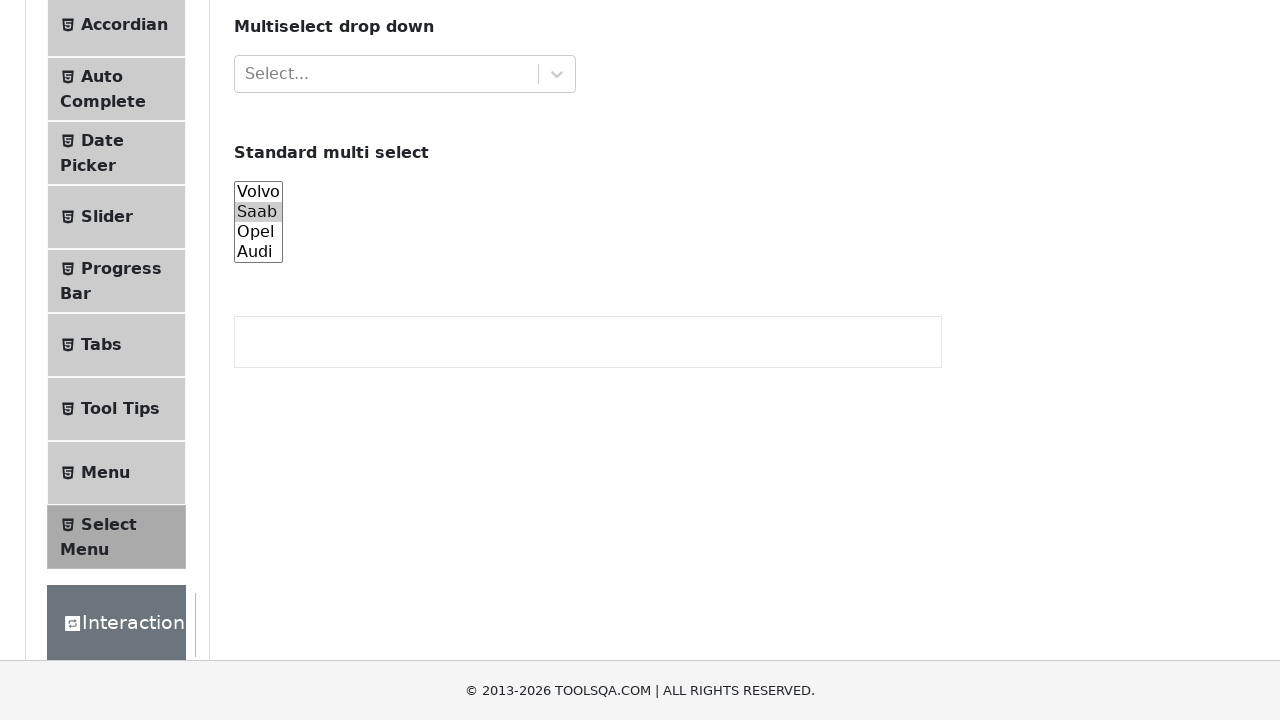

Selected option at index 3 from multi-select dropdown on #cars
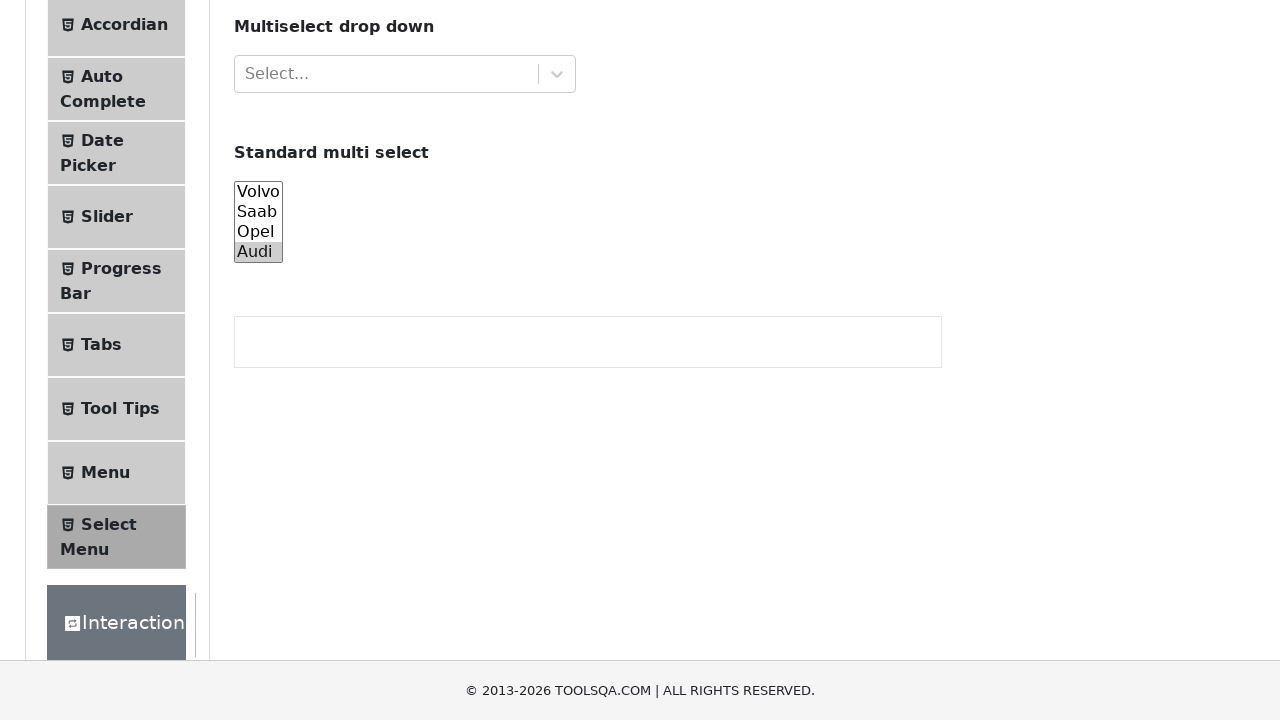

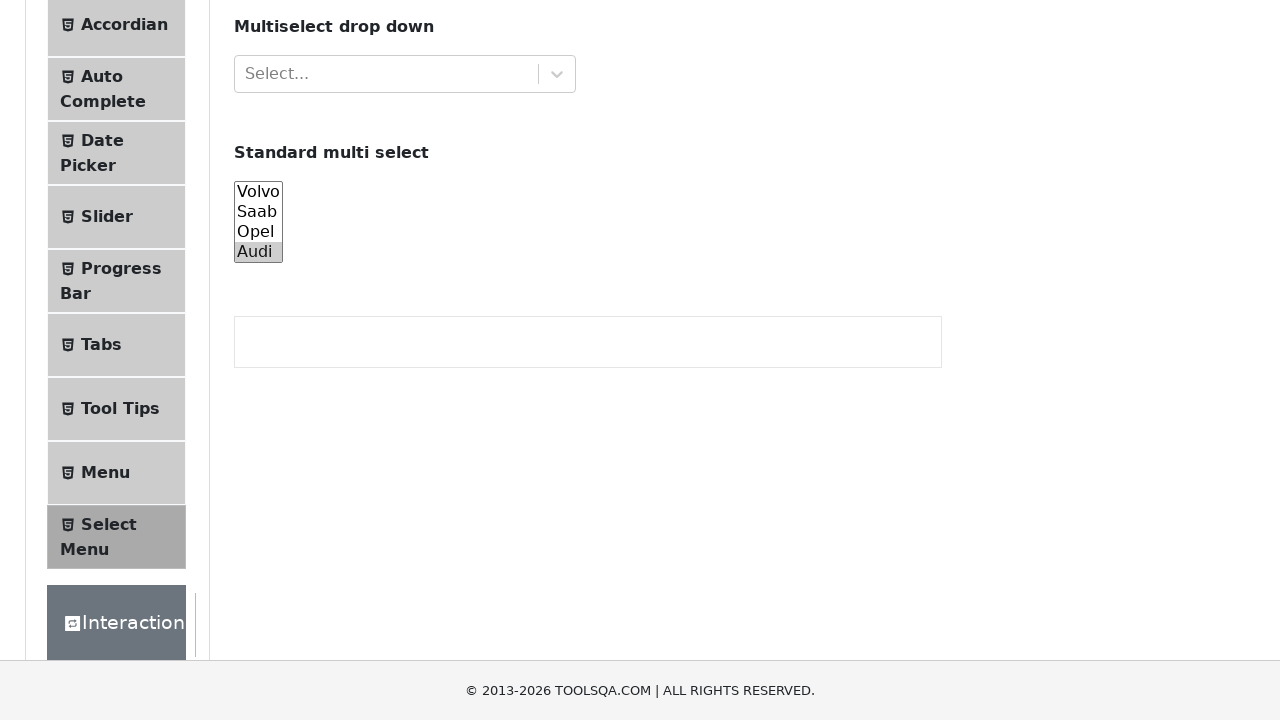